Navigates to a tooltip demo page and retrieves the placeholder text from an input field to demonstrate tooltip text extraction

Starting URL: https://demoqa.com/tool-tips

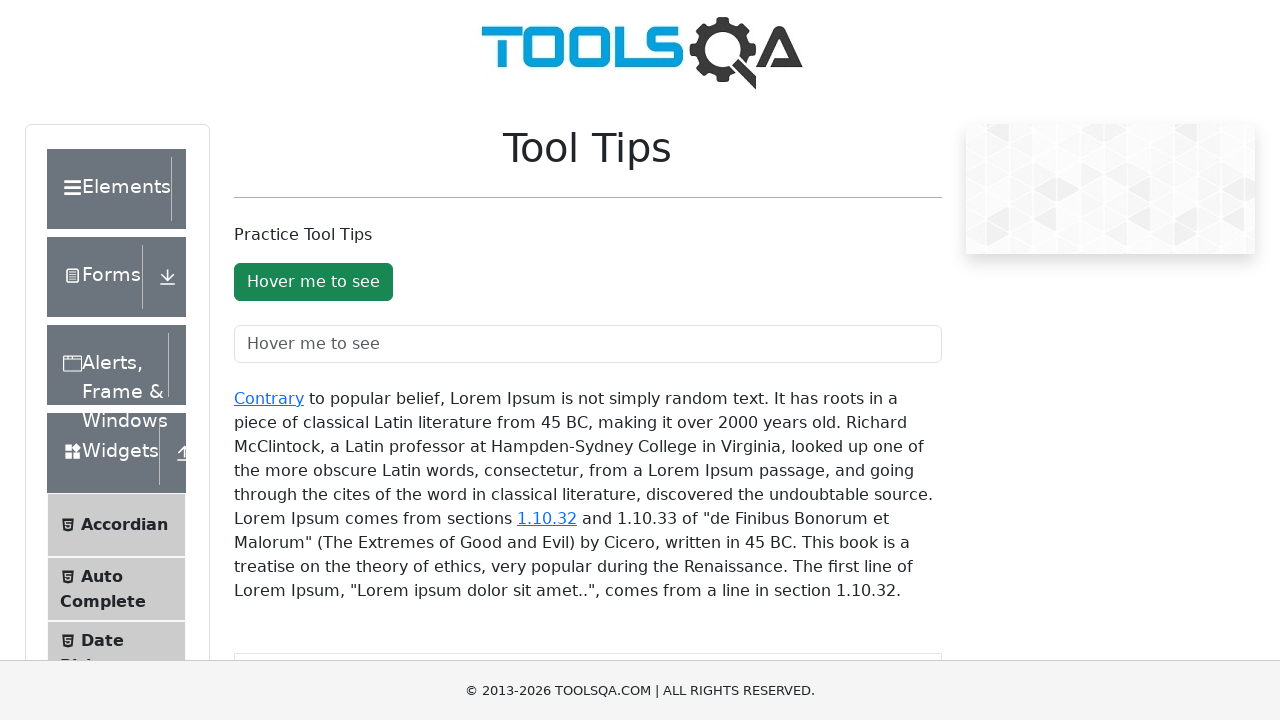

Navigated to tooltip demo page
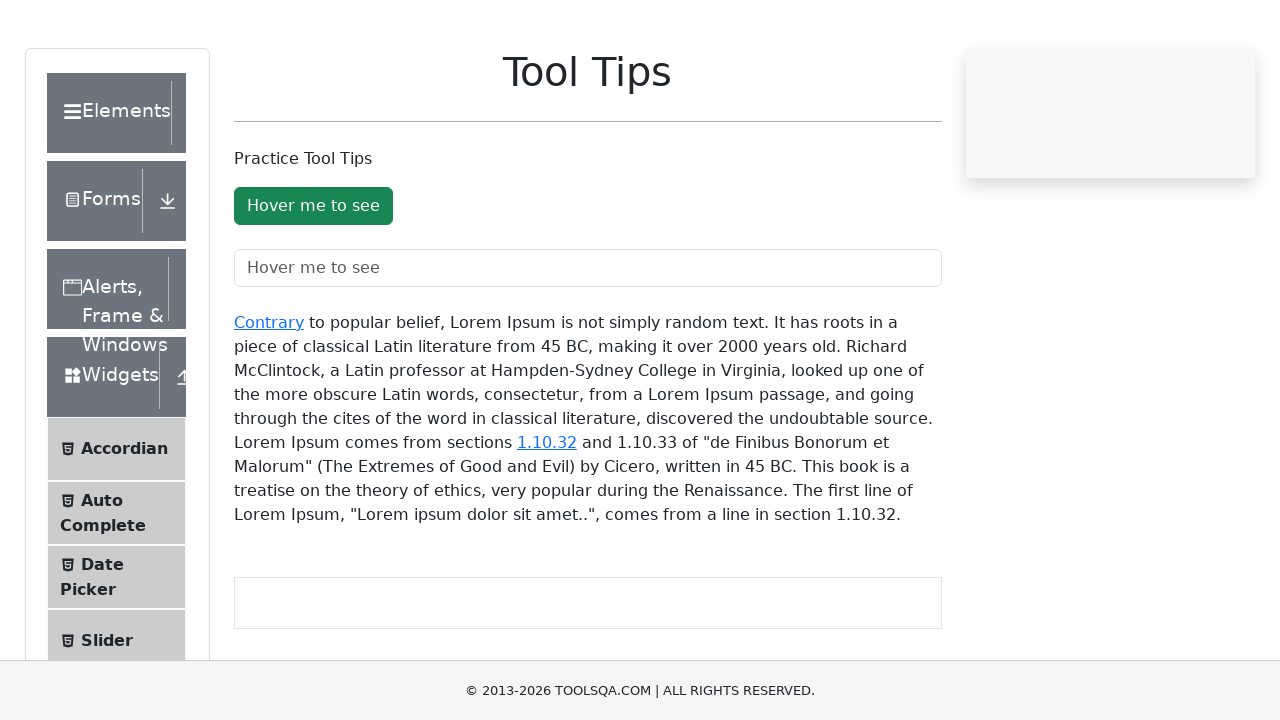

Located tooltip input field
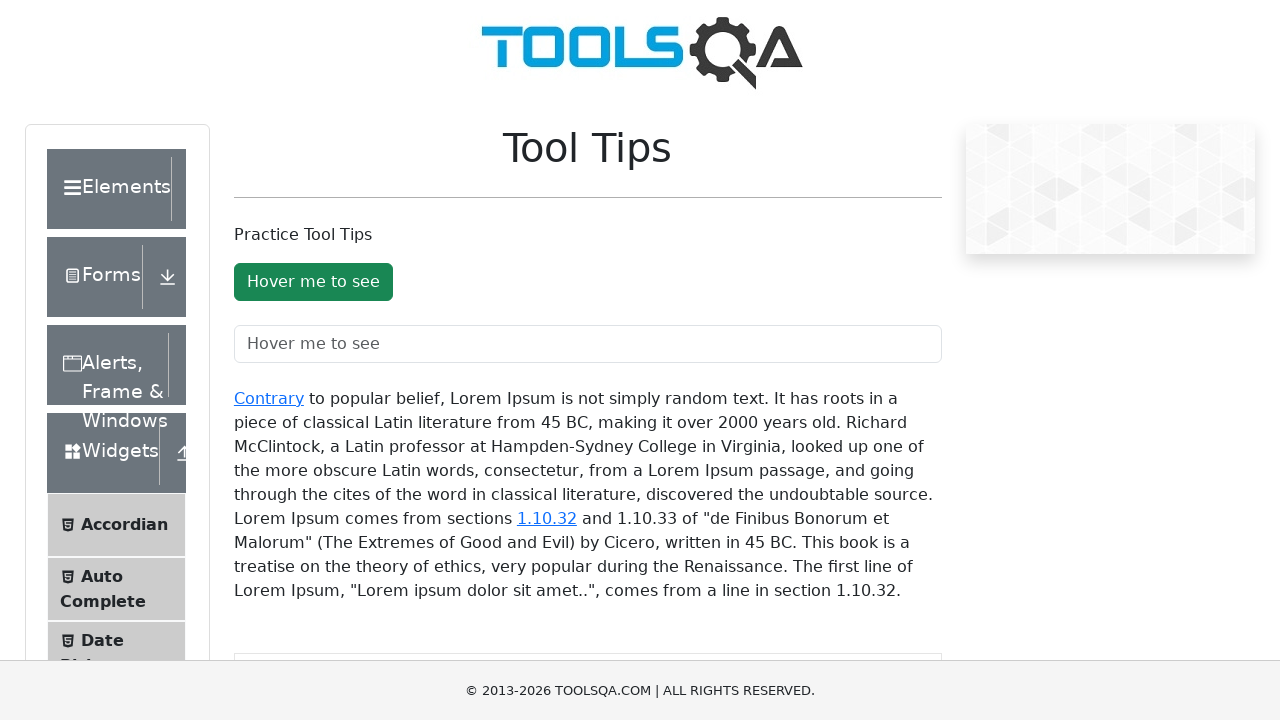

Retrieved placeholder text from tooltip field
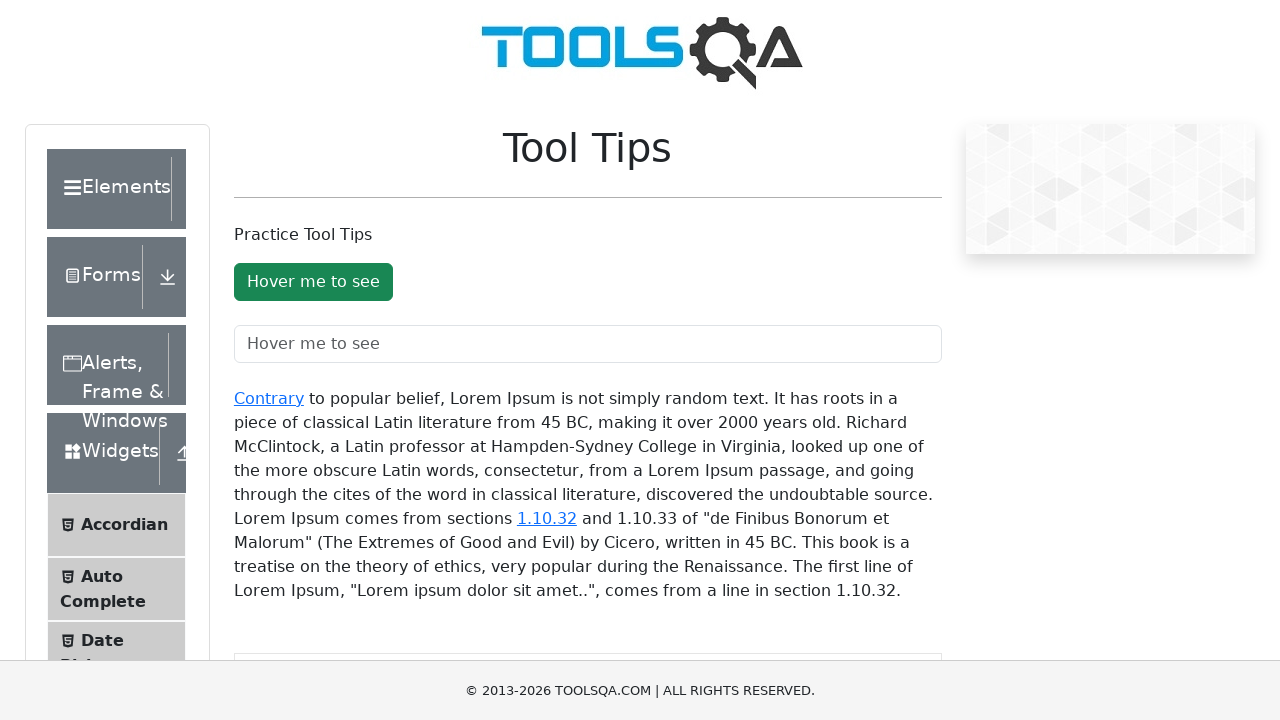

Tooltip text extracted: 'Hover me to see'
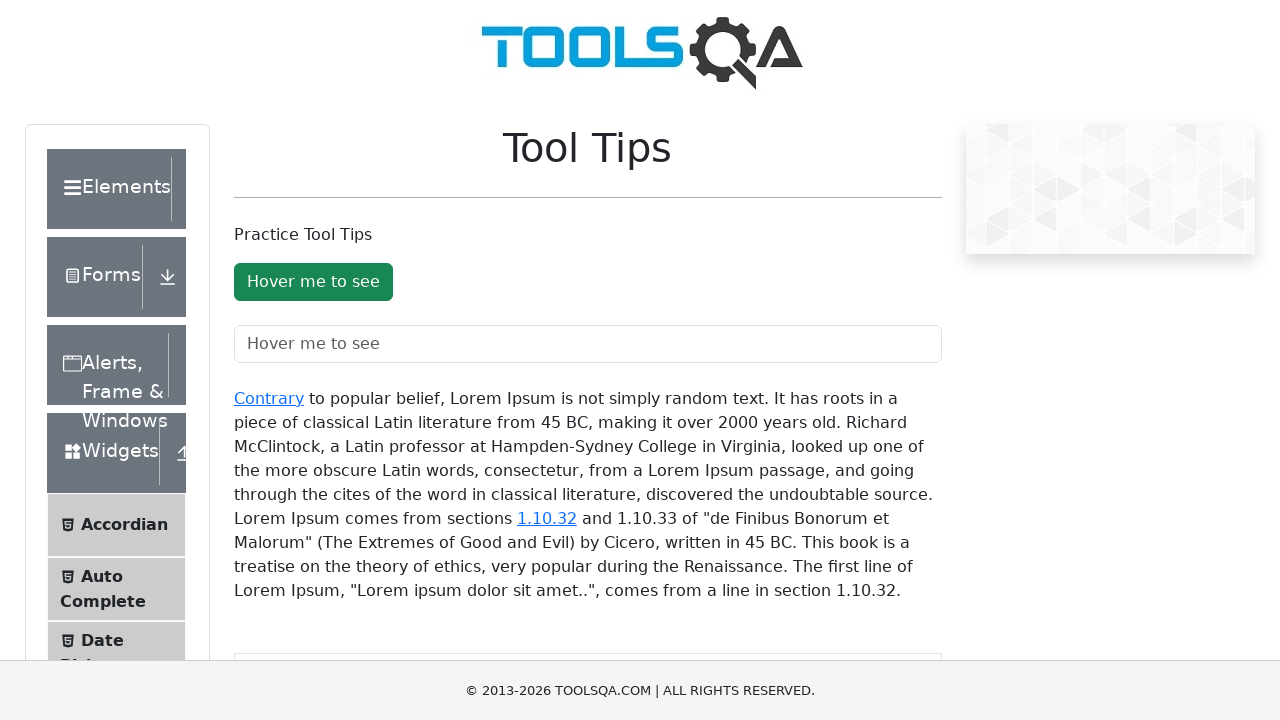

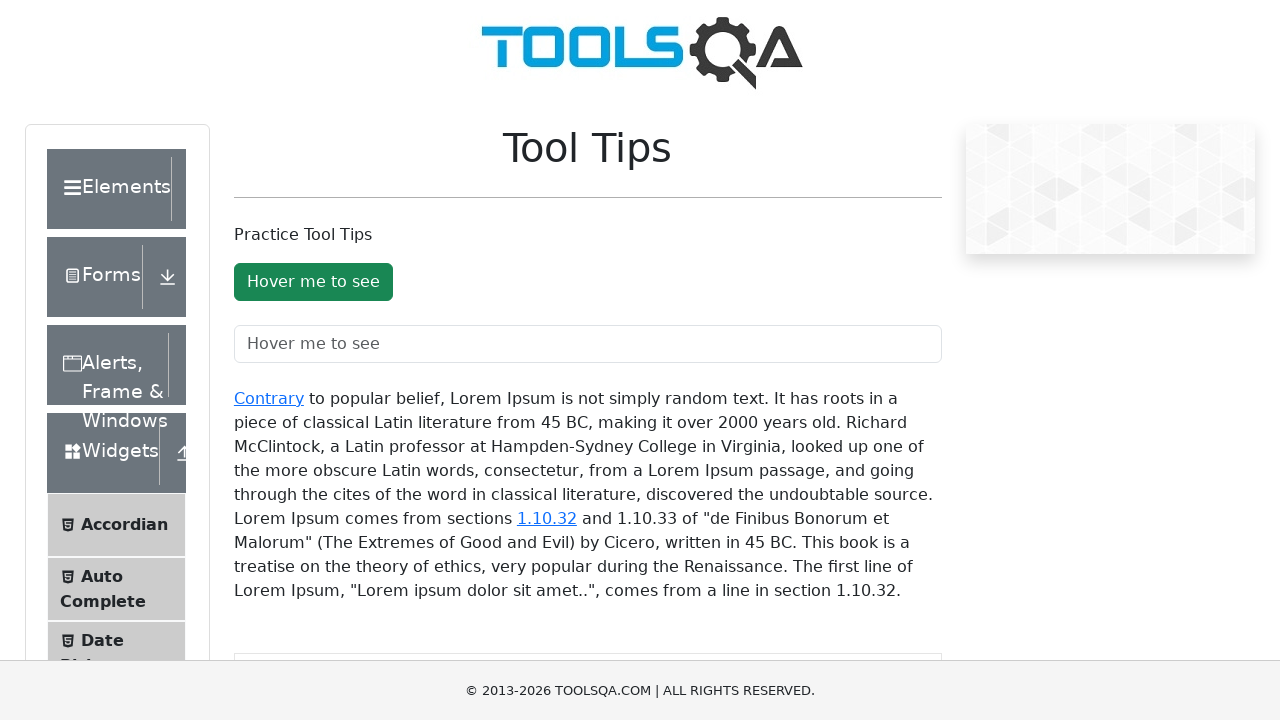